Tests email validation on signup form by entering invalid email format 'user' and verifying the validation error message appears

Starting URL: https://koshelek.ru/authorization/signup

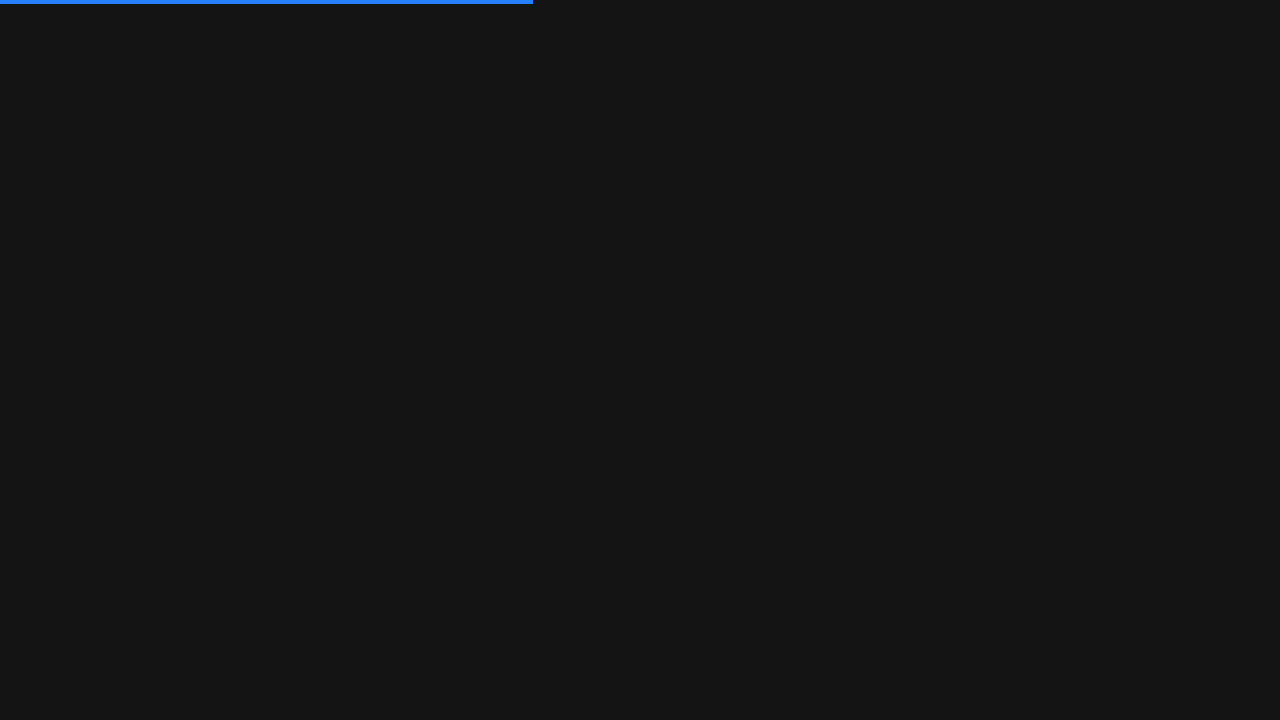

Waited 7 seconds for page to load
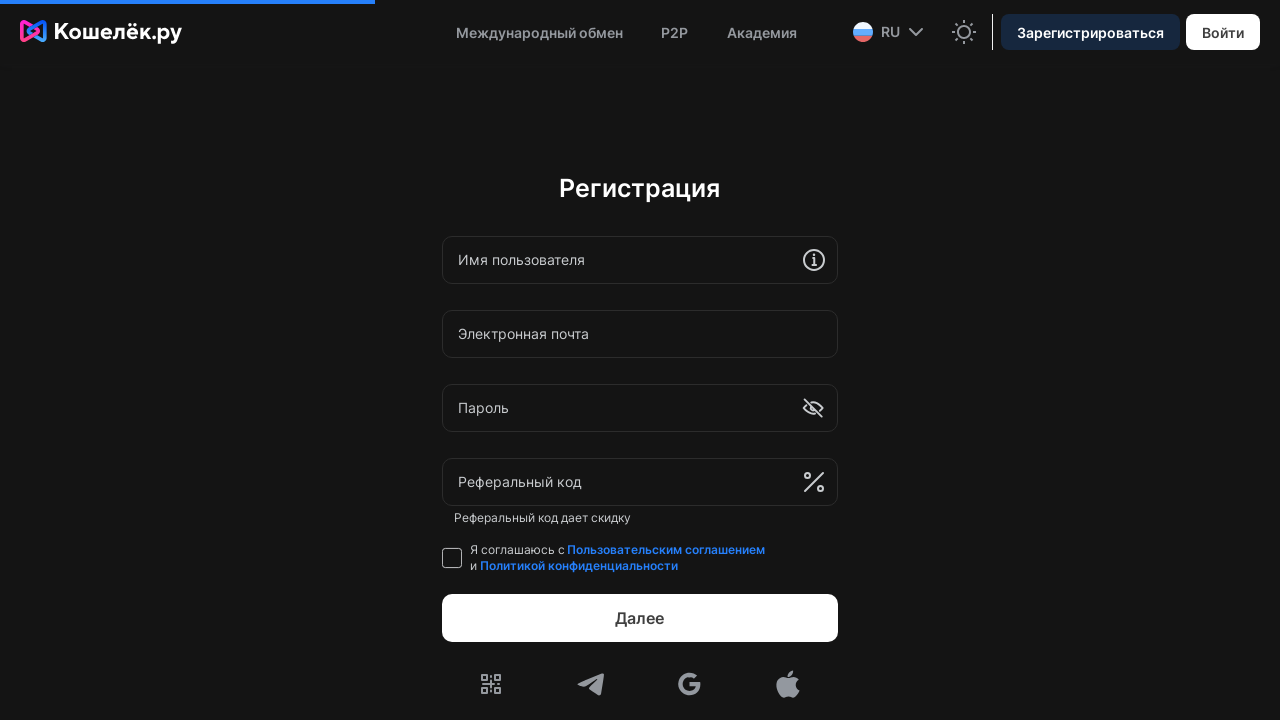

Located shadow host element with class 'remoteComponent'
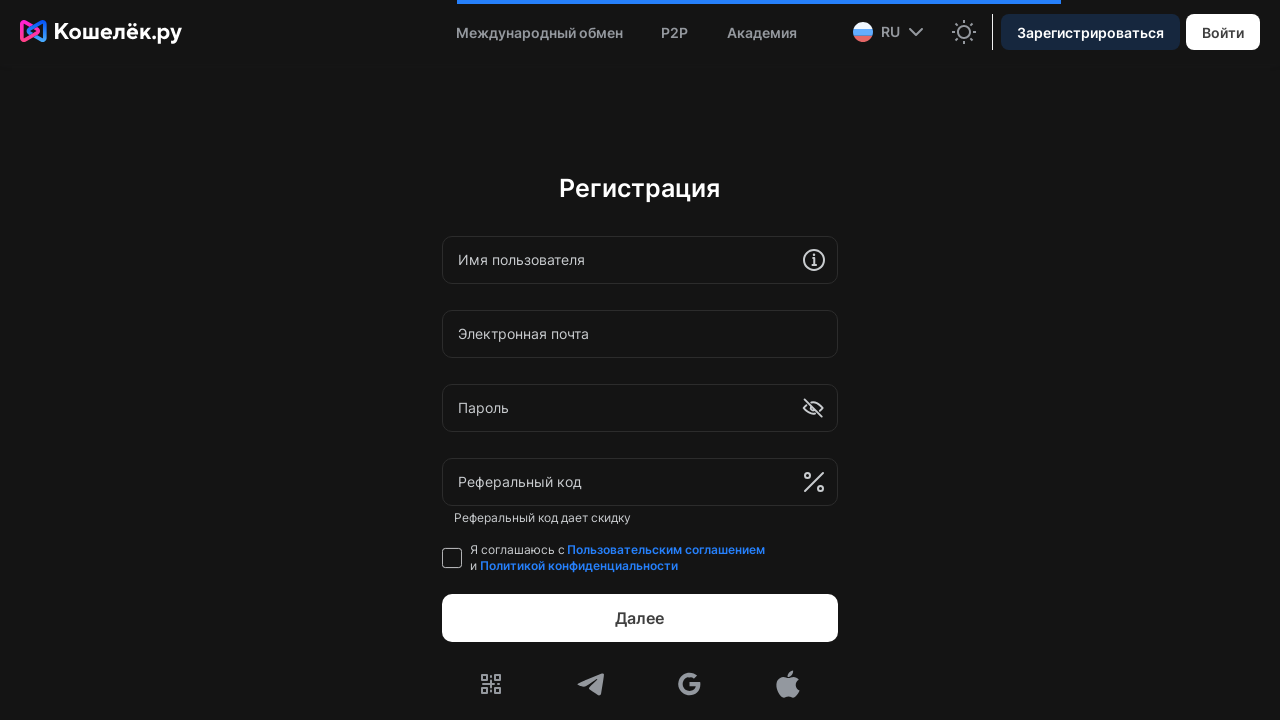

Located form element within shadow DOM
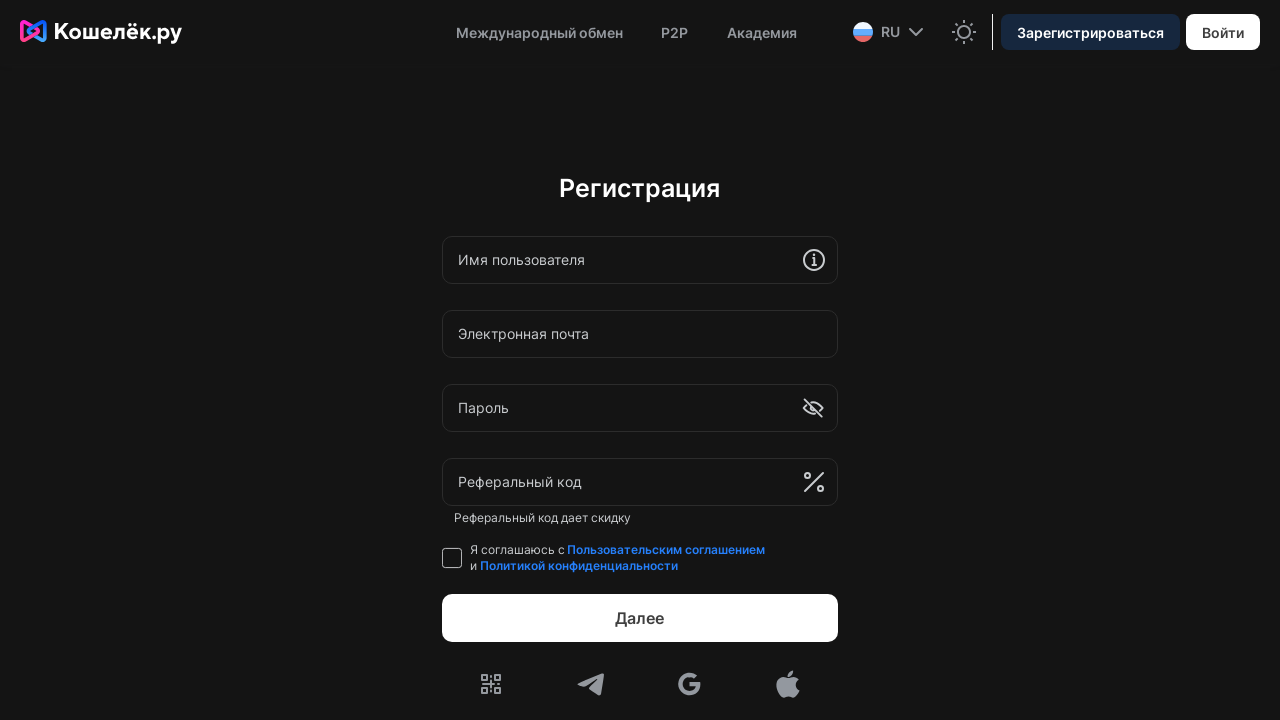

Filled email field with invalid format 'user' on .remoteComponent >> form >> xpath=.//*[text()='Электронная почта']/../input
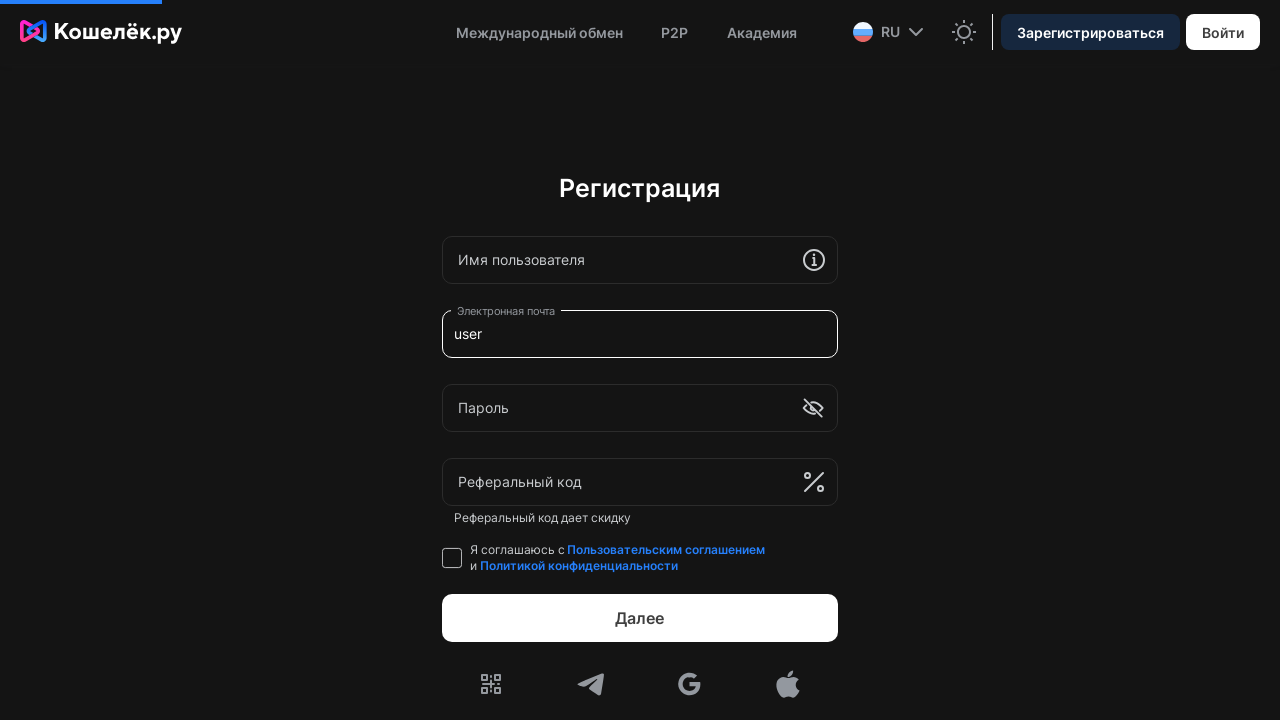

Waited 1 second before clicking password field
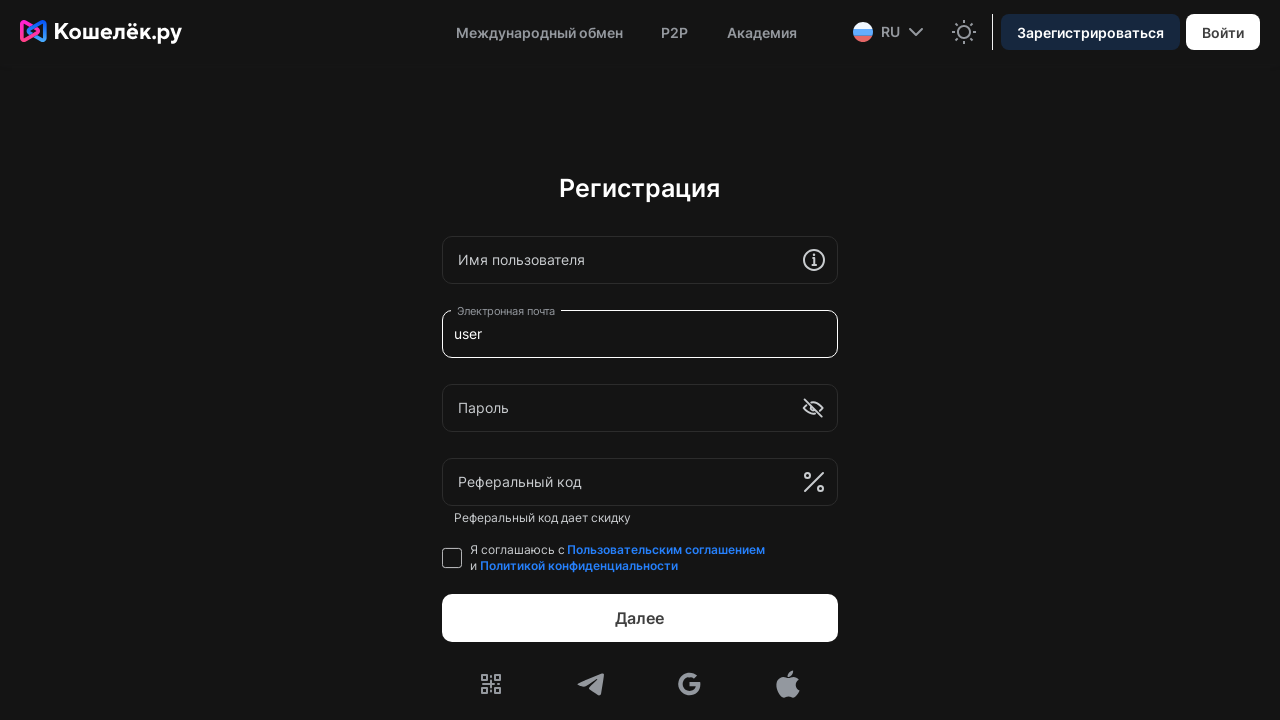

Clicked password field to trigger email validation at (618, 408) on .remoteComponent >> form >> xpath=.//*[text()='Пароль']/../input
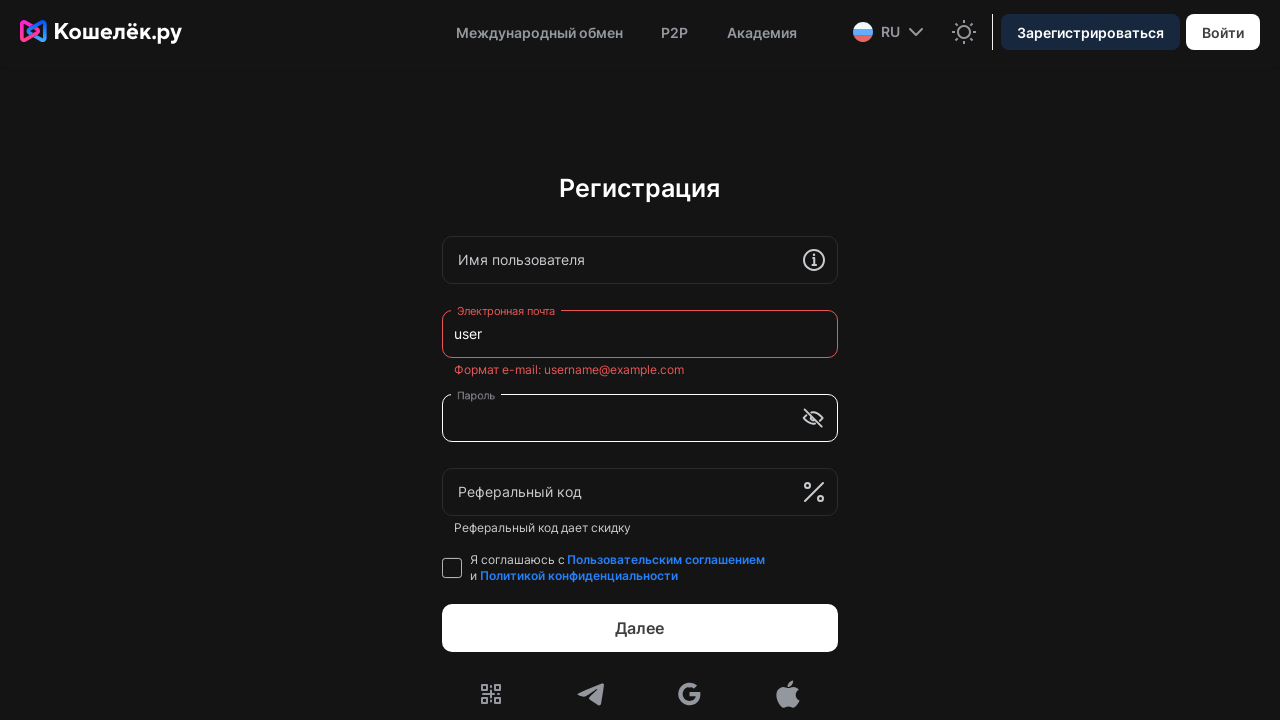

Email validation error message 'Формат e-mail' appeared
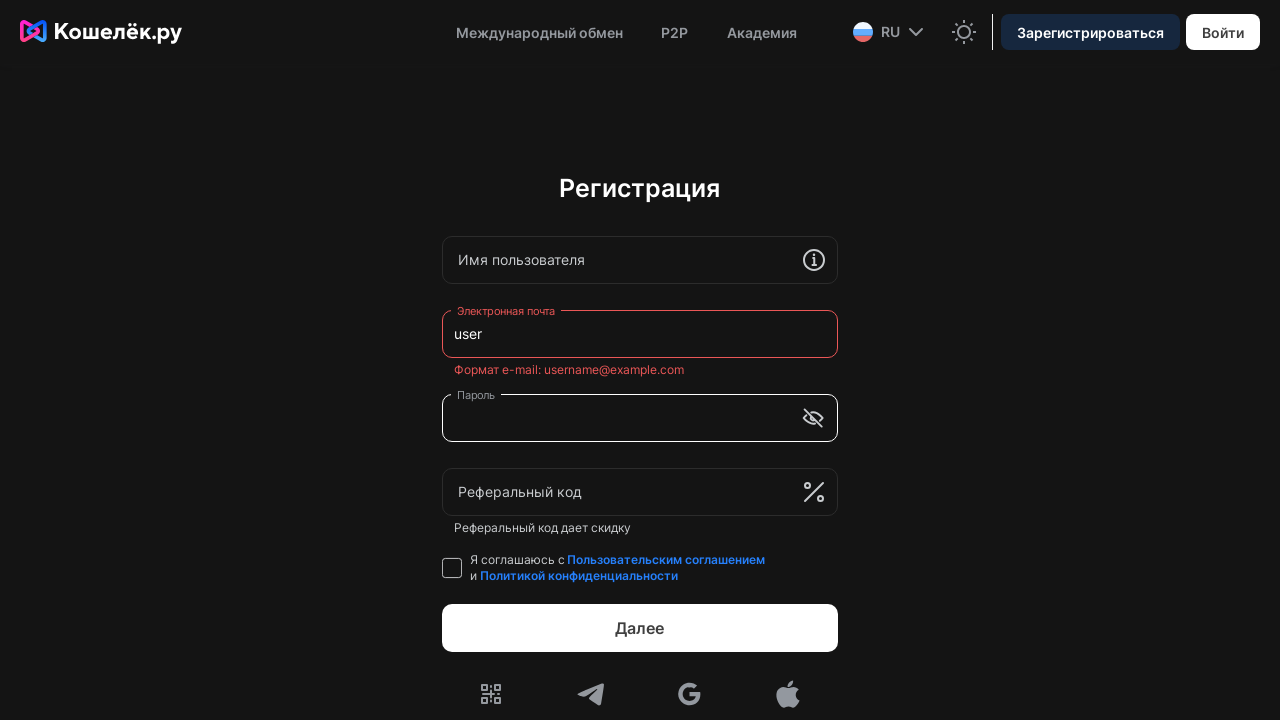

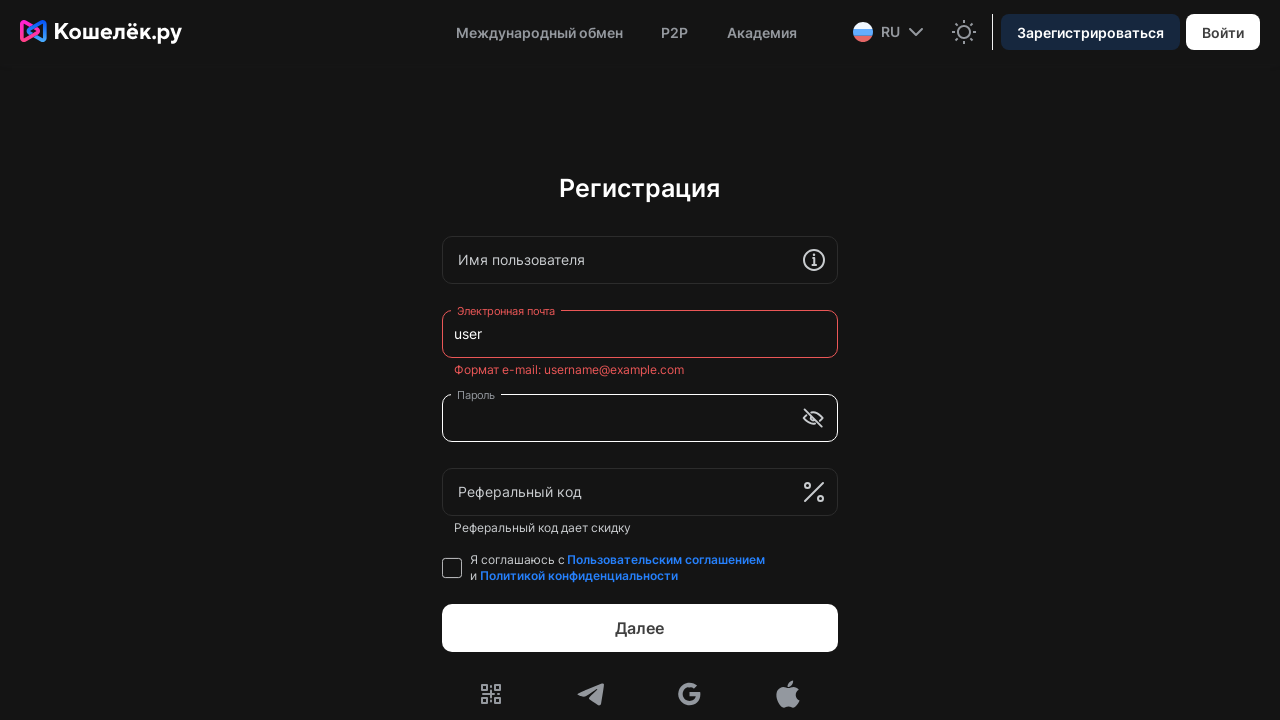